Tests a registration form by filling all required fields with text and submitting, then verifying the success message.

Starting URL: http://suninjuly.github.io/registration1.html

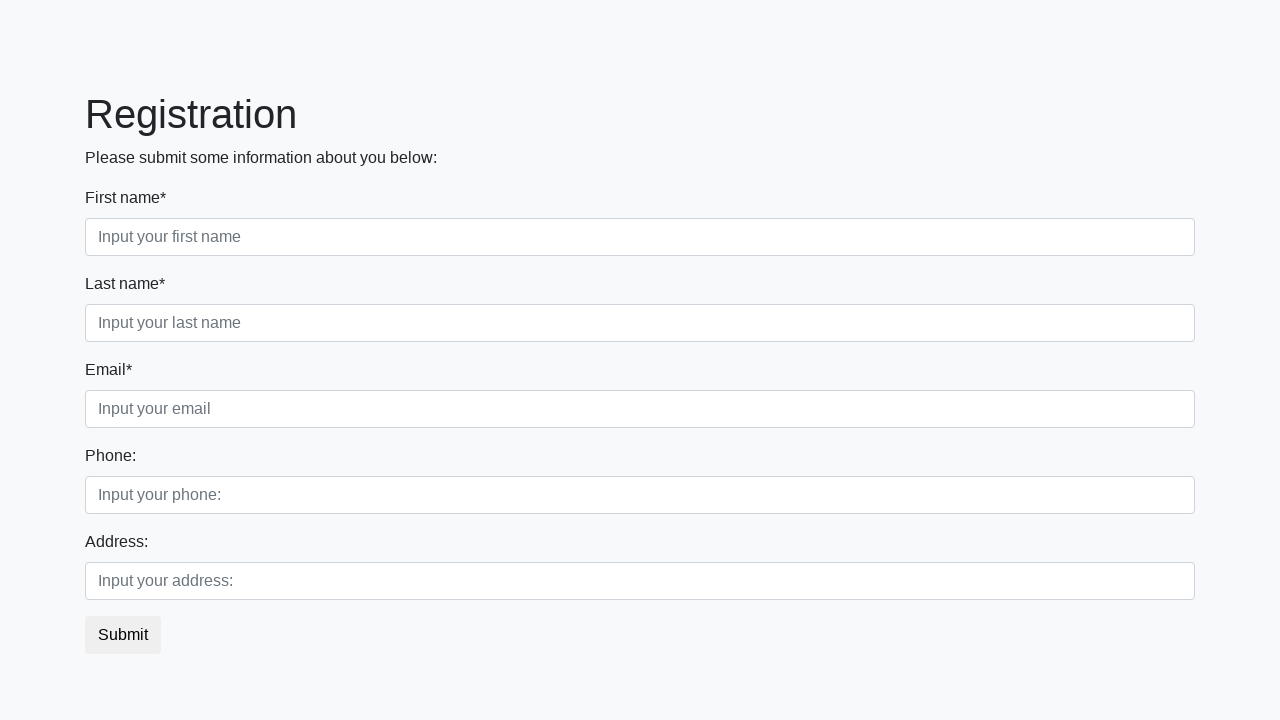

Filled required field 1 with 'some text' on [required] >> nth=0
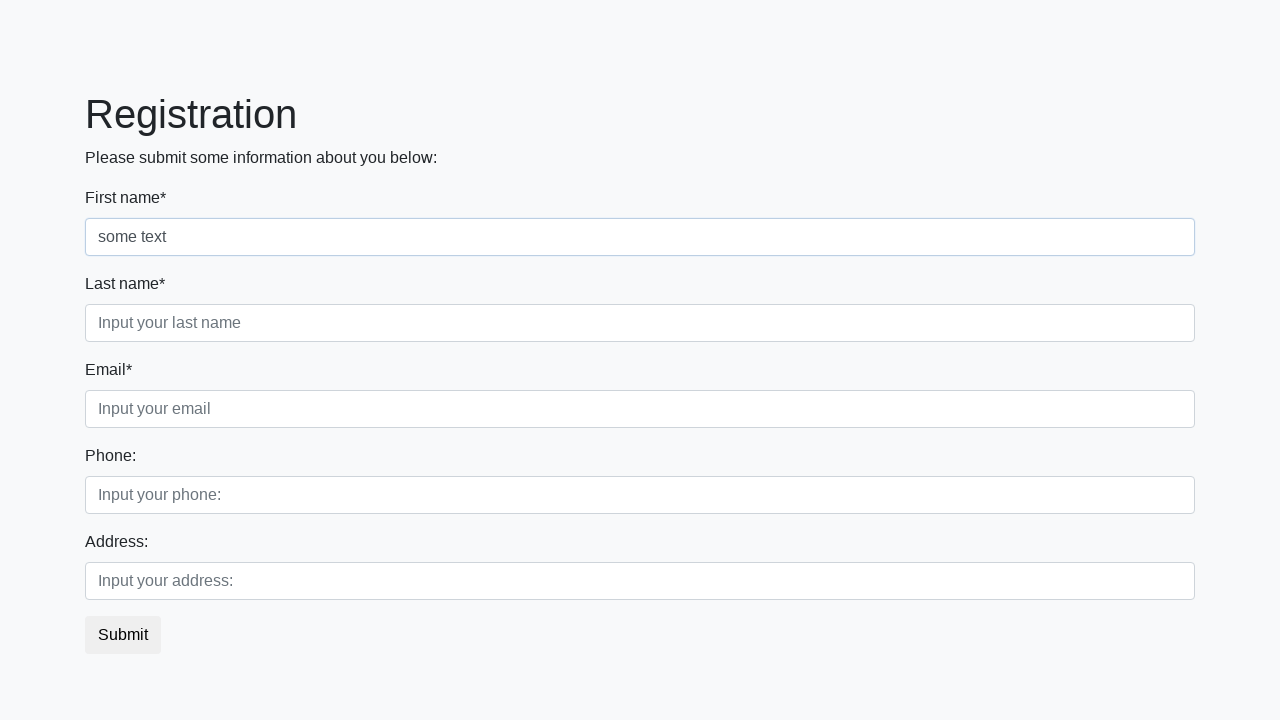

Filled required field 2 with 'some text' on [required] >> nth=1
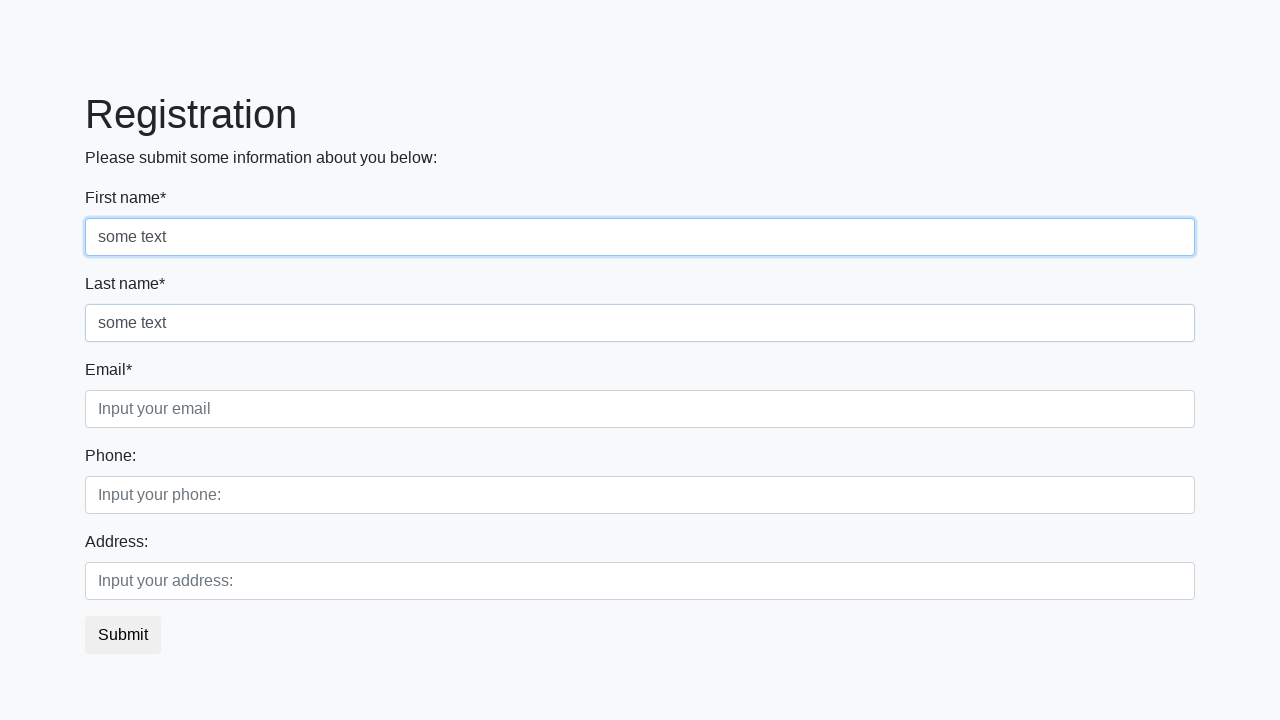

Filled required field 3 with 'some text' on [required] >> nth=2
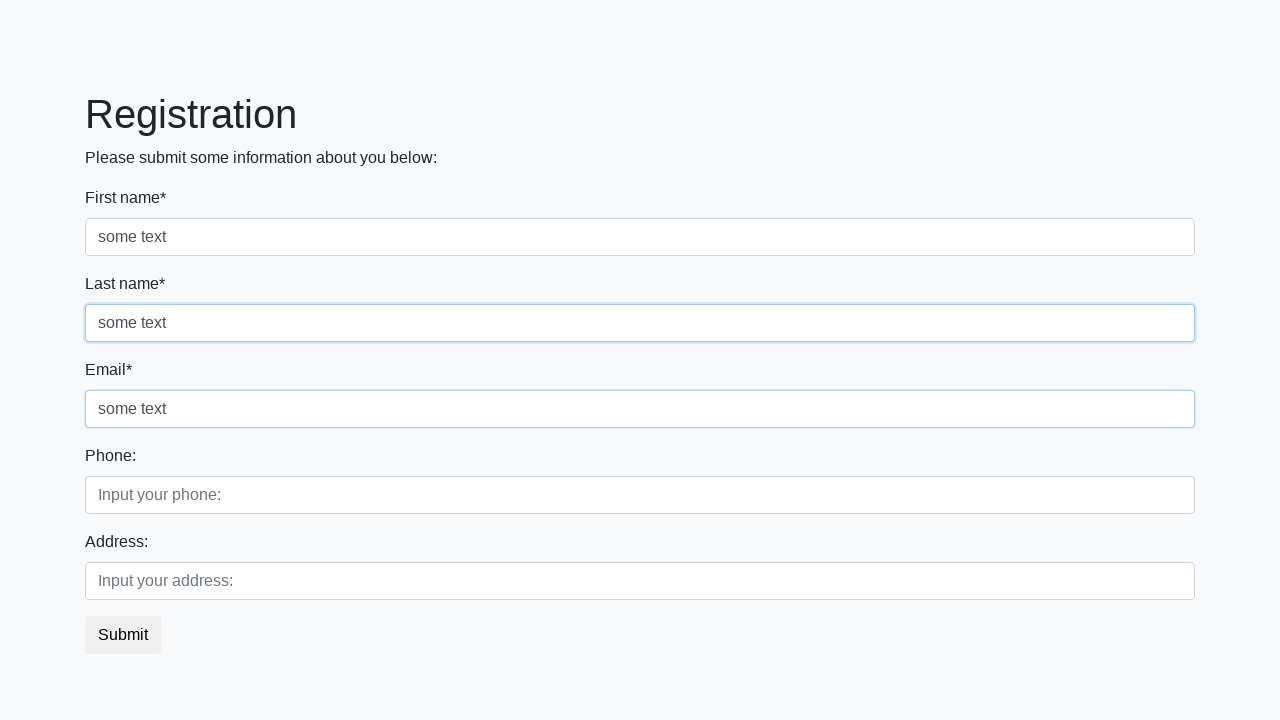

Clicked submit button to register at (123, 635) on [type="submit"]
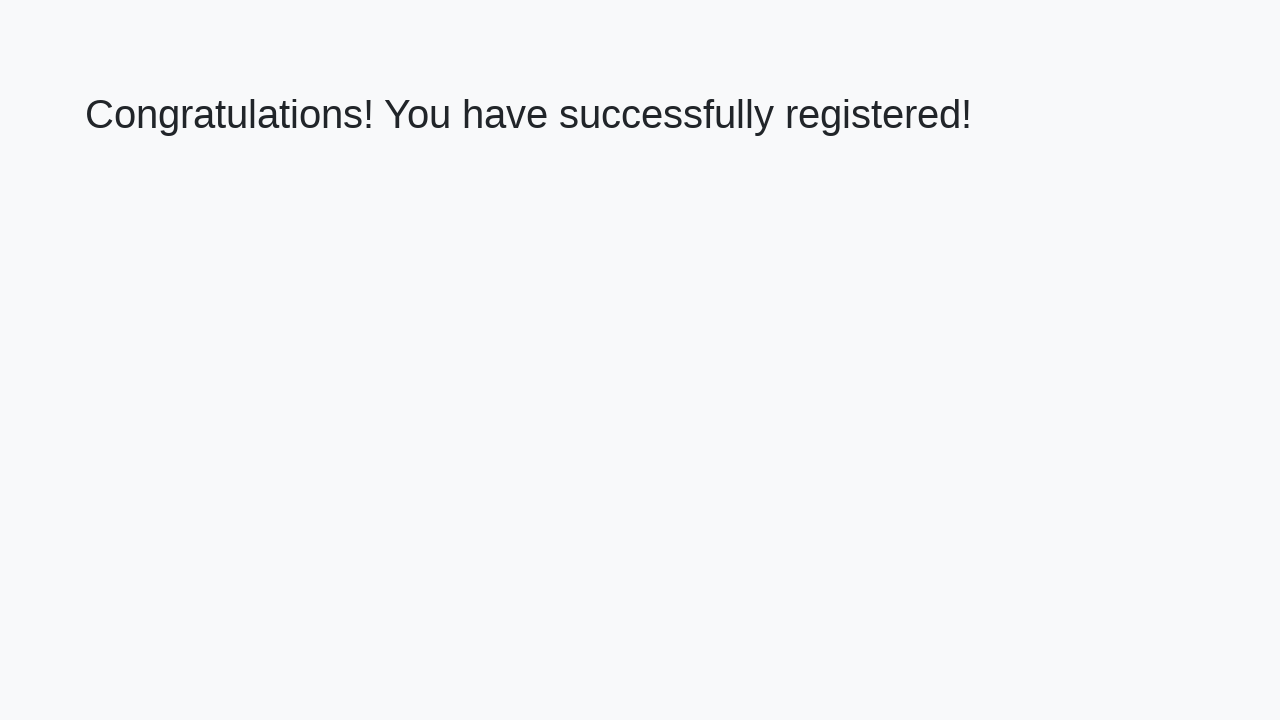

Success message heading loaded
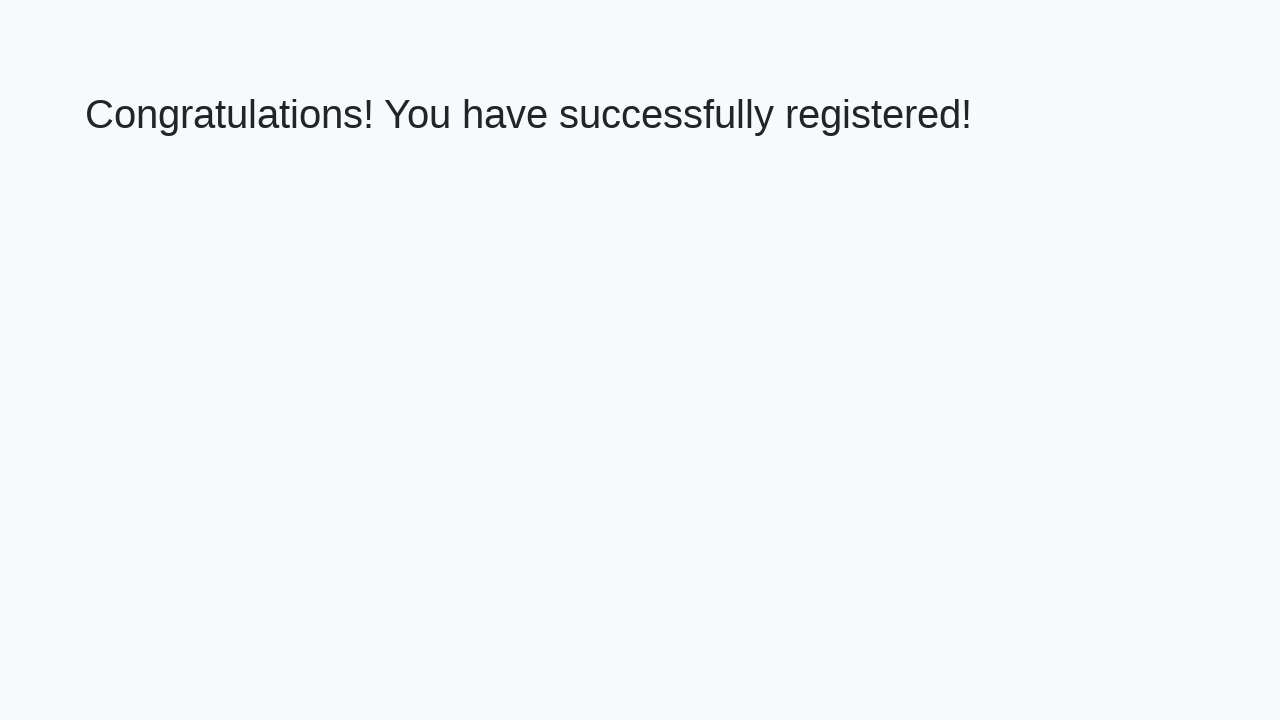

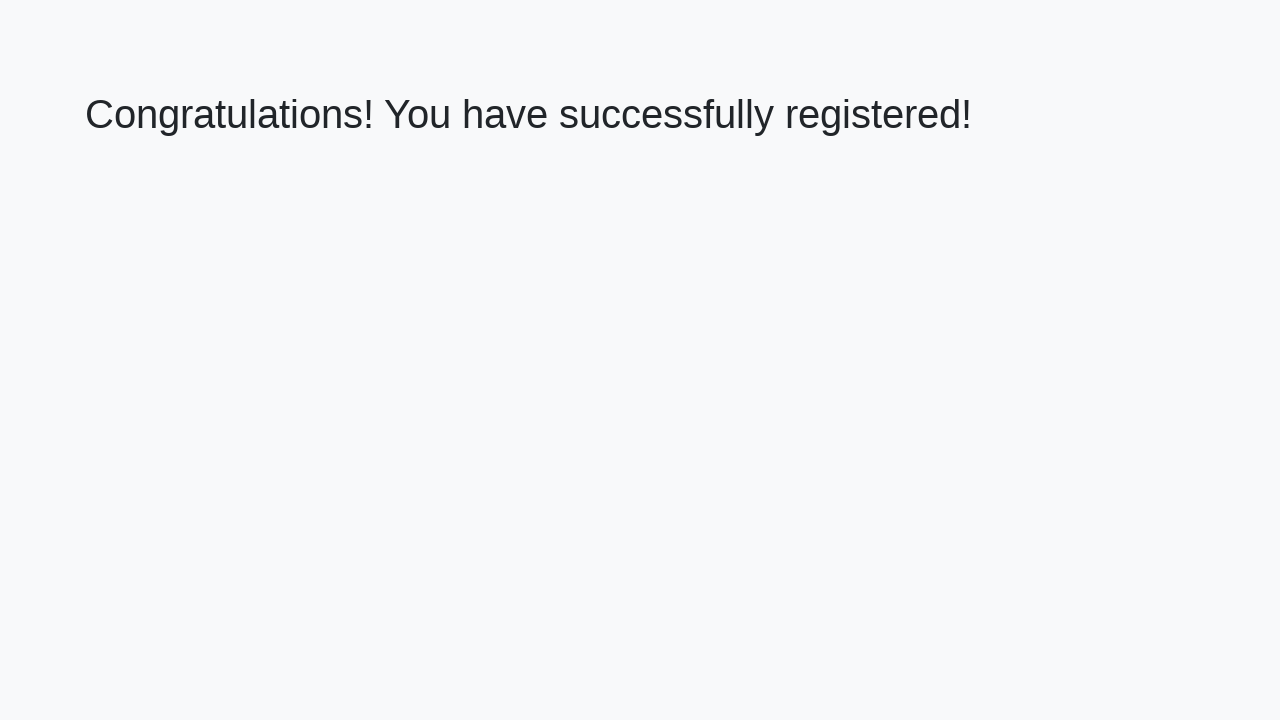